Tests prompt alert functionality by clicking a button that triggers a JavaScript prompt alert, then accepts the alert dialog.

Starting URL: https://www.automationtestinginsider.com/2019/08/textarea-textarea-element-defines-multi.html

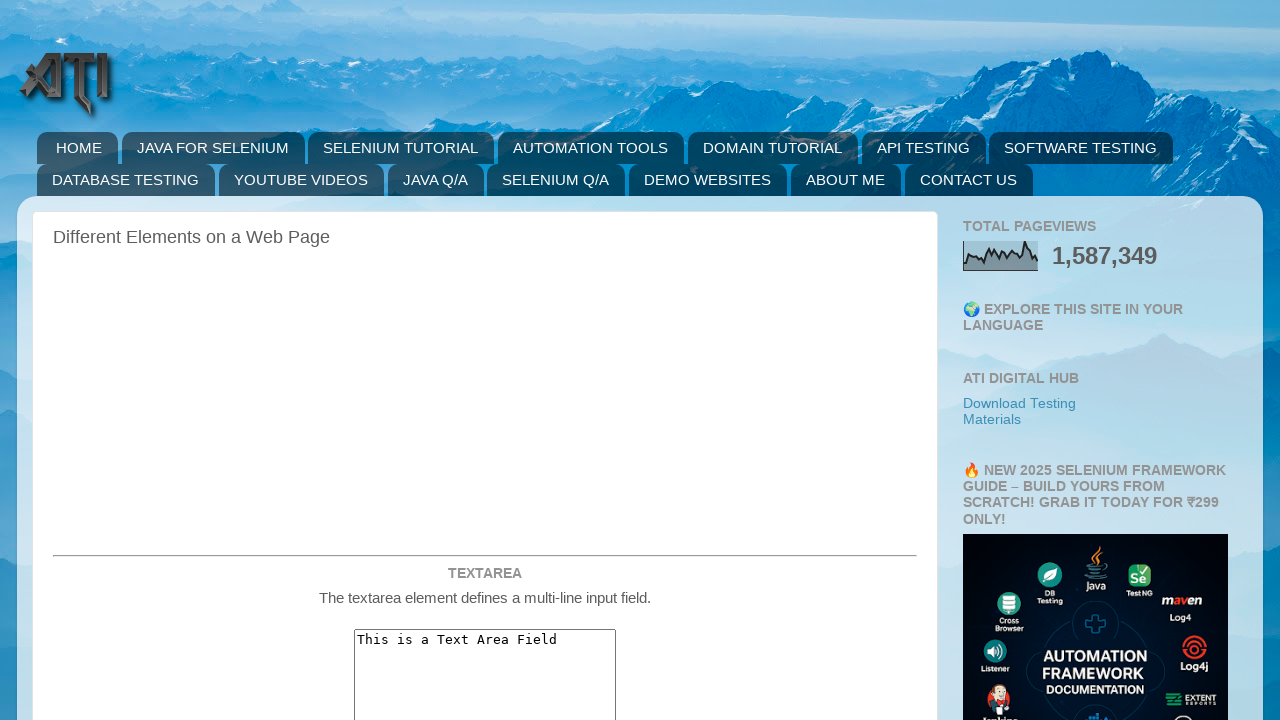

Set up dialog handler to accept prompt alerts
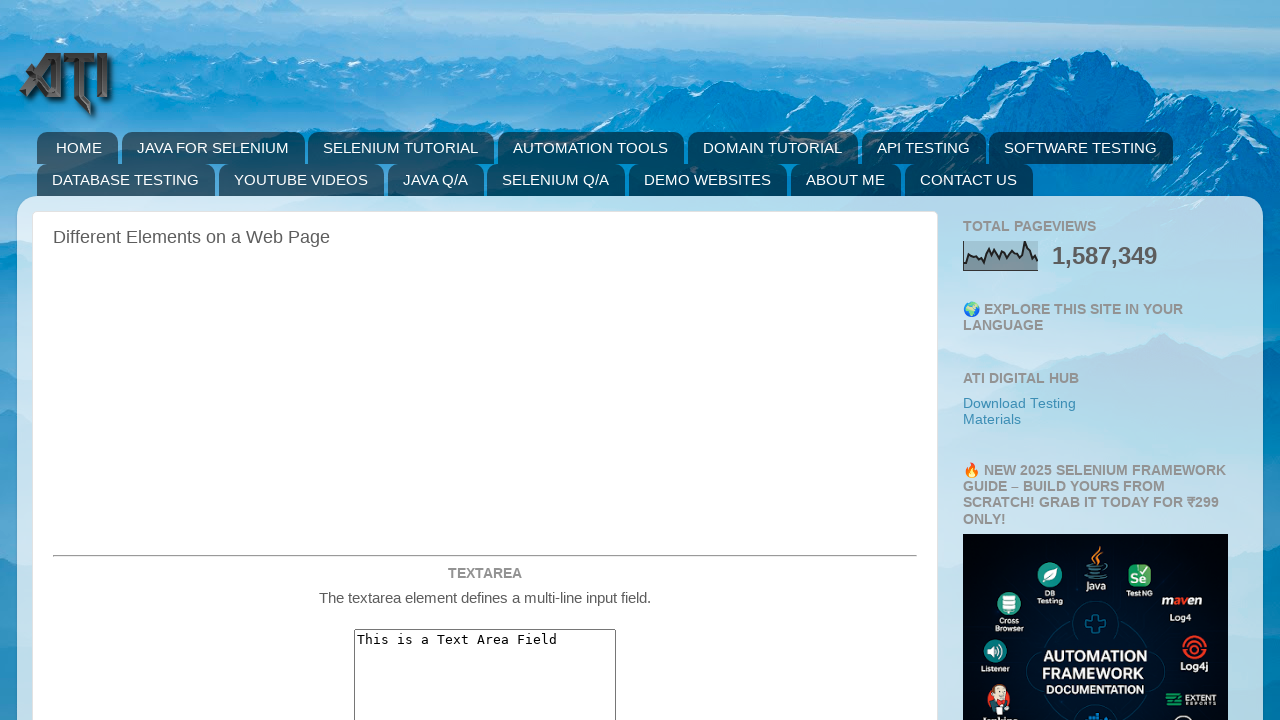

Clicked prompt alert button at (485, 361) on #promptAlert
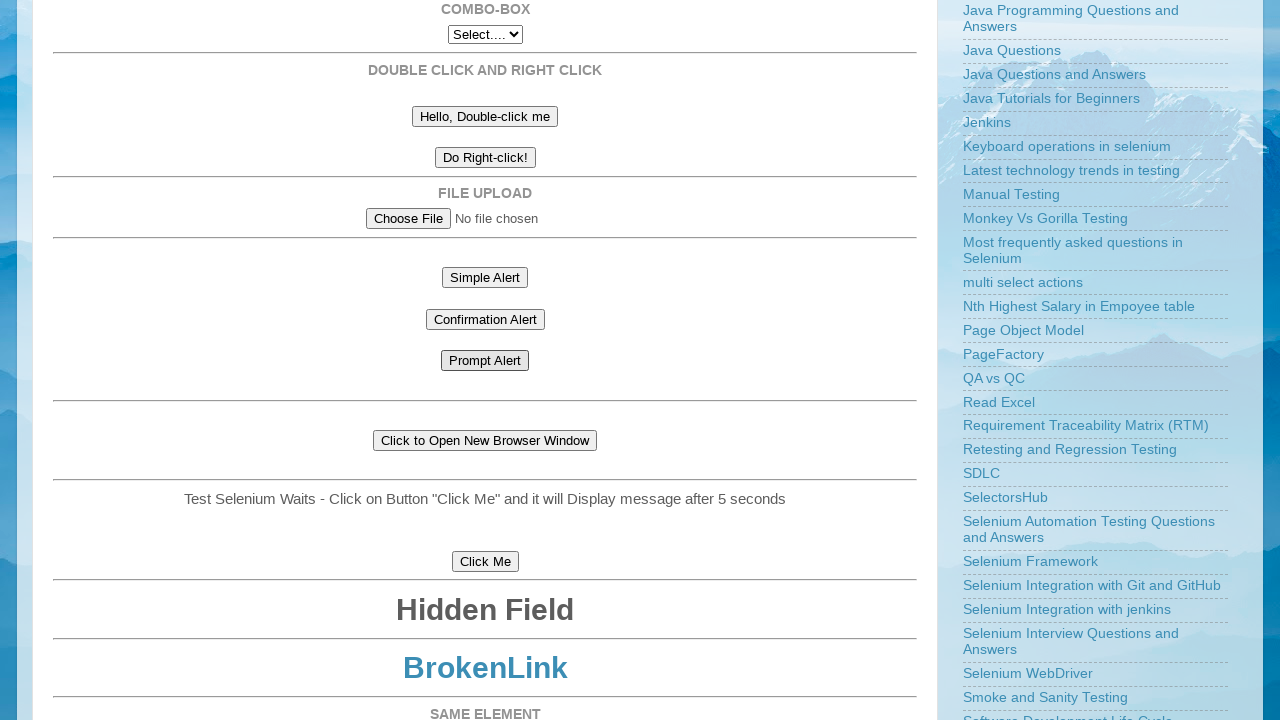

Waited for prompt dialog to be handled and accepted
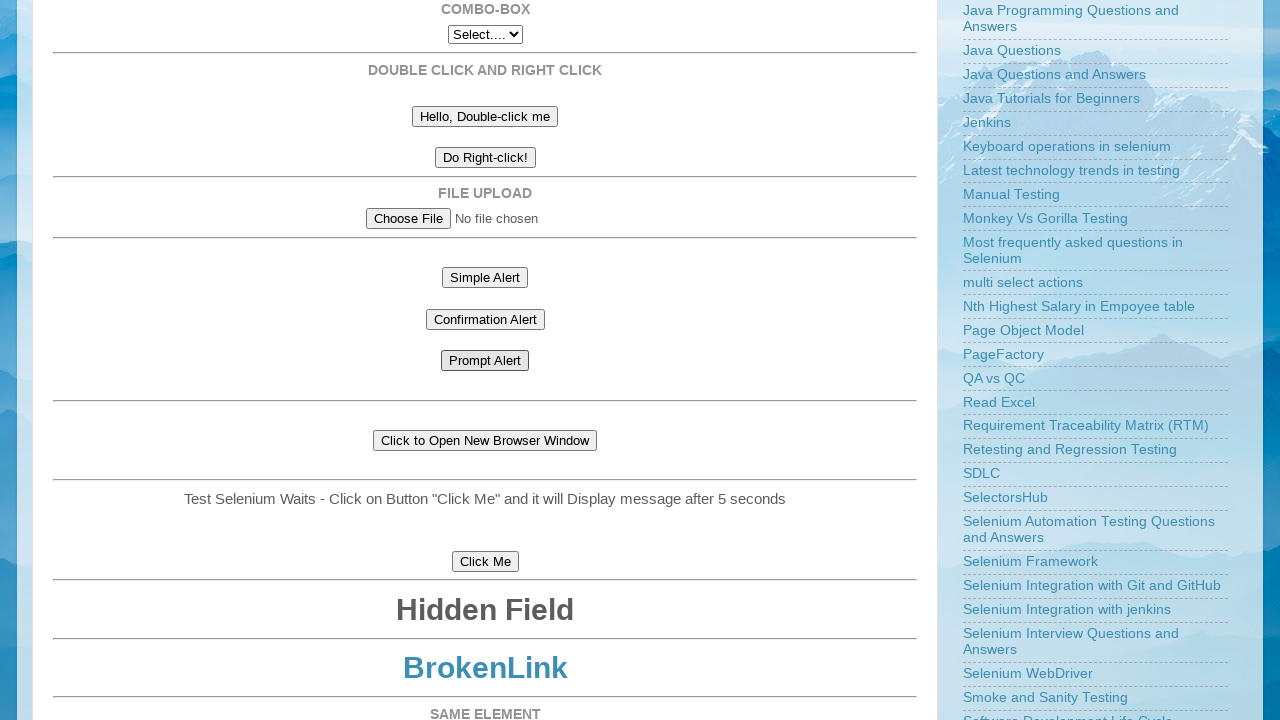

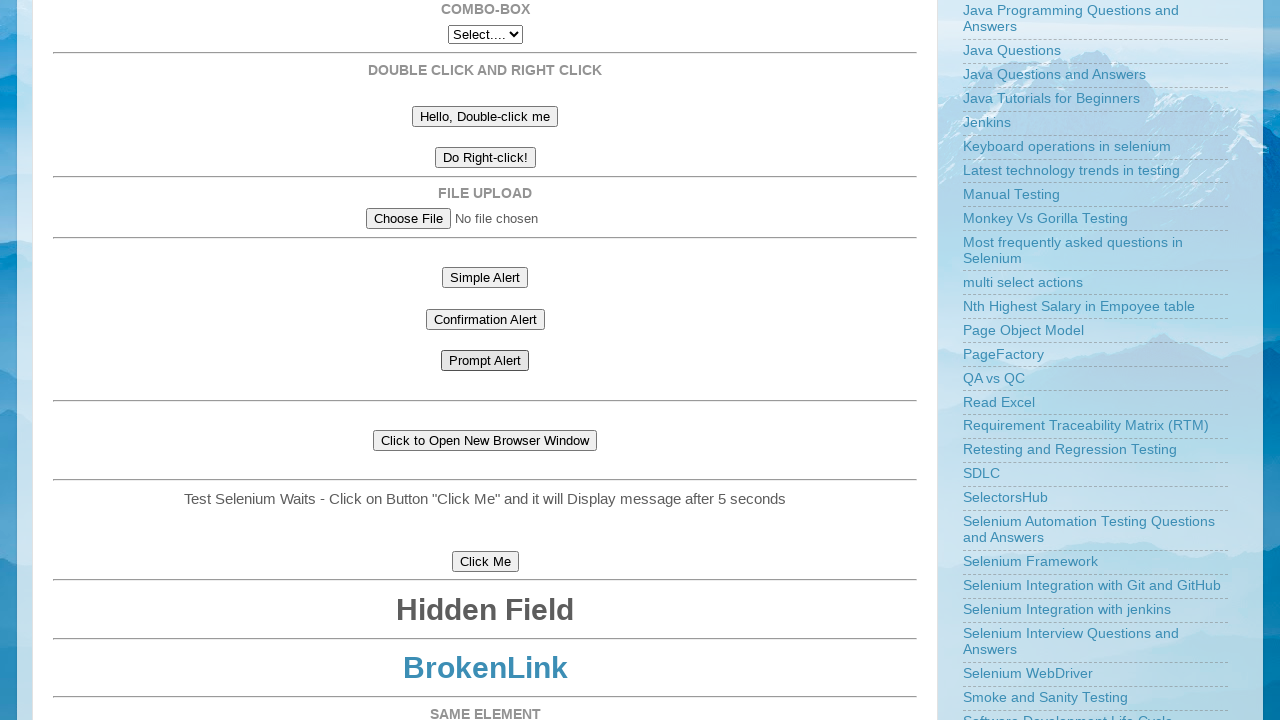